Tests JavaScript confirmation alert by clicking a button to trigger a confirm dialog, accepting it, and verifying the confirmation message

Starting URL: http://practice.cydeo.com/javascript_alerts

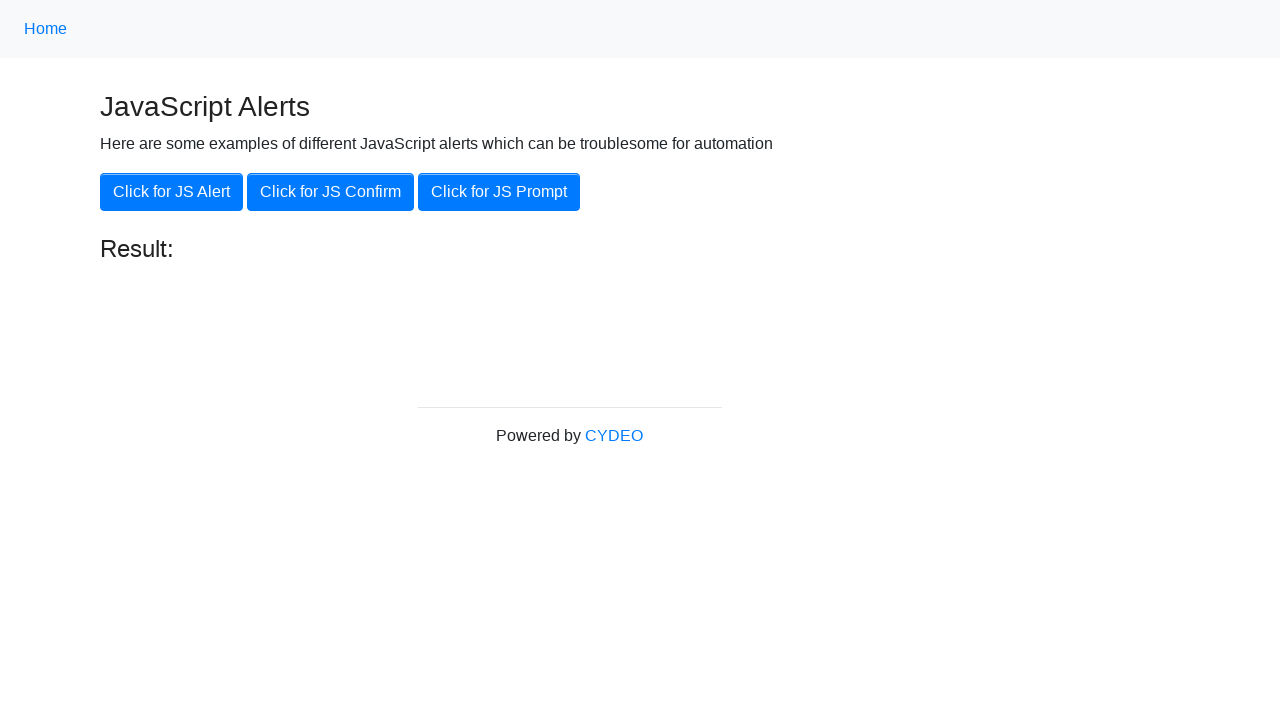

Set up dialog handler to accept confirmation alerts
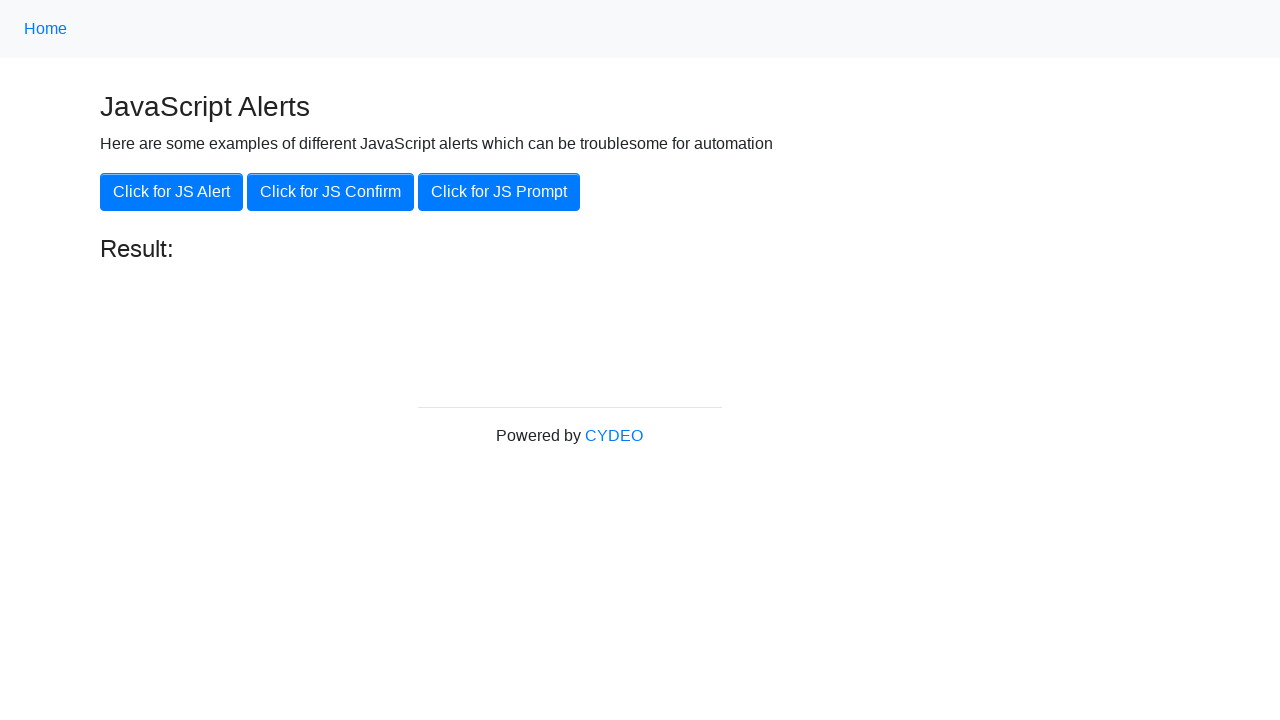

Clicked the 'Click for JS Confirm' button to trigger confirmation dialog at (330, 192) on xpath=//button[@onclick='jsConfirm()']
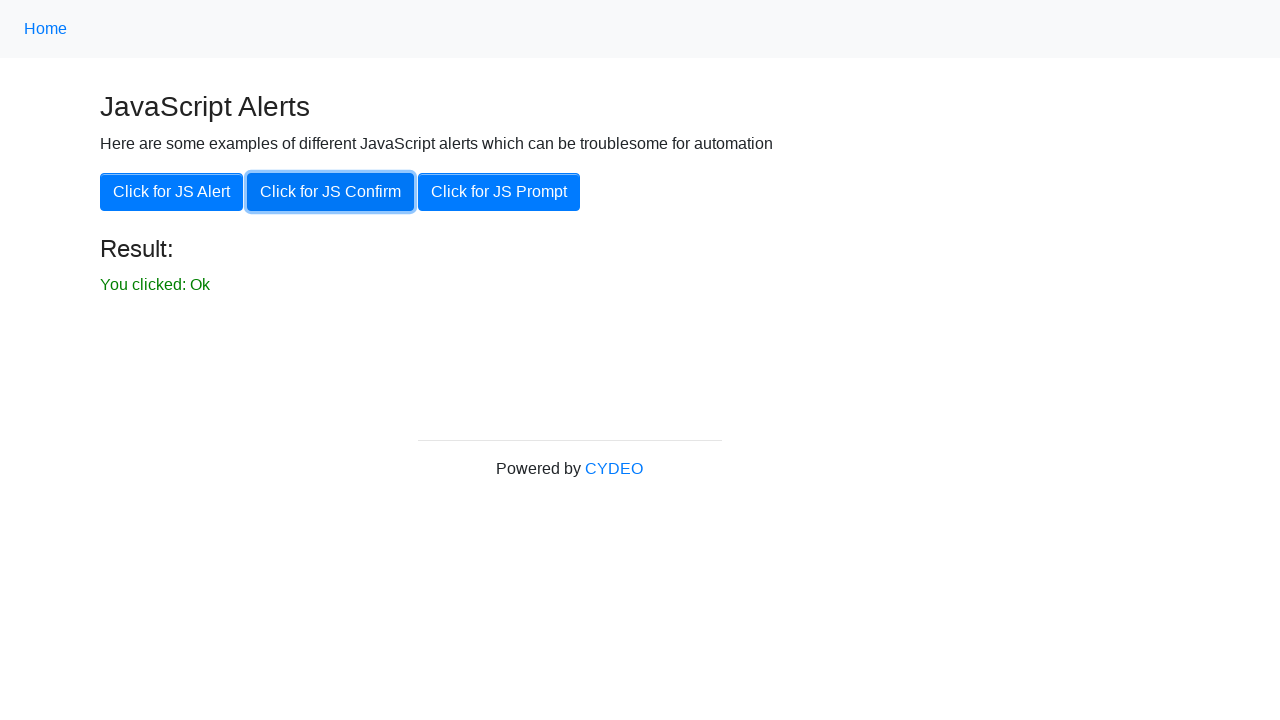

Located the result text element
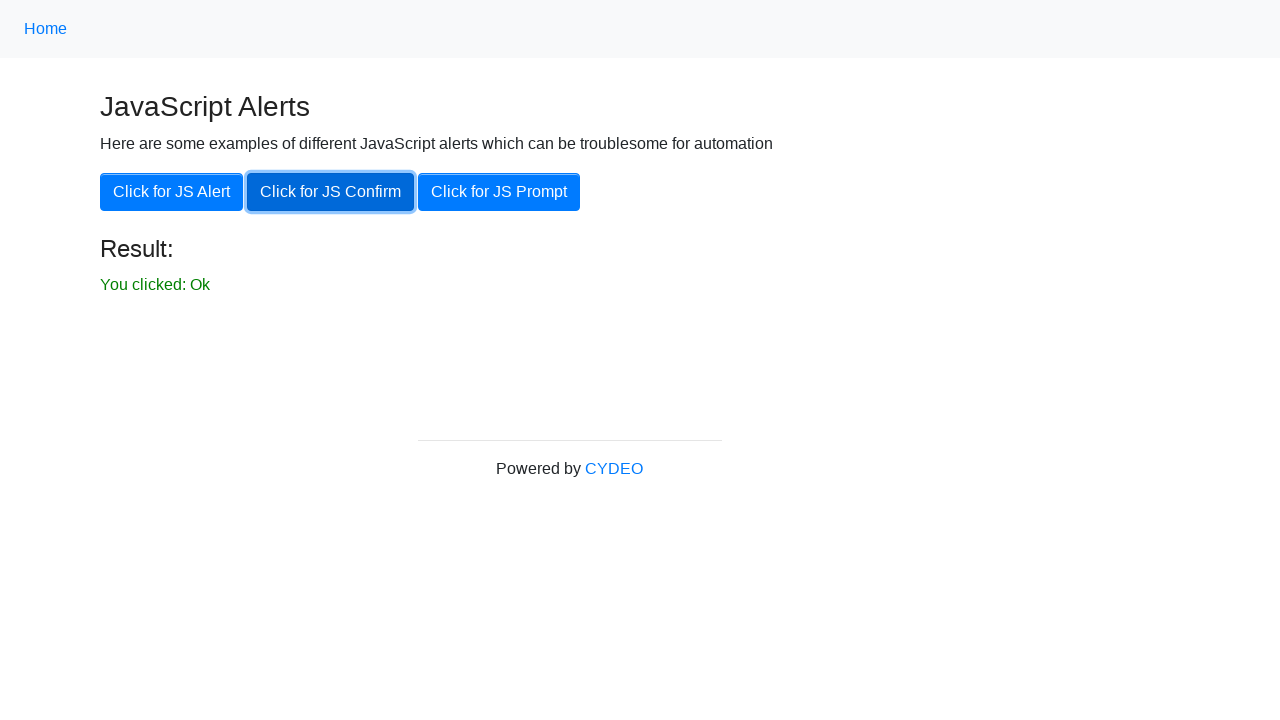

Verified 'You clicked: Ok' confirmation message is visible
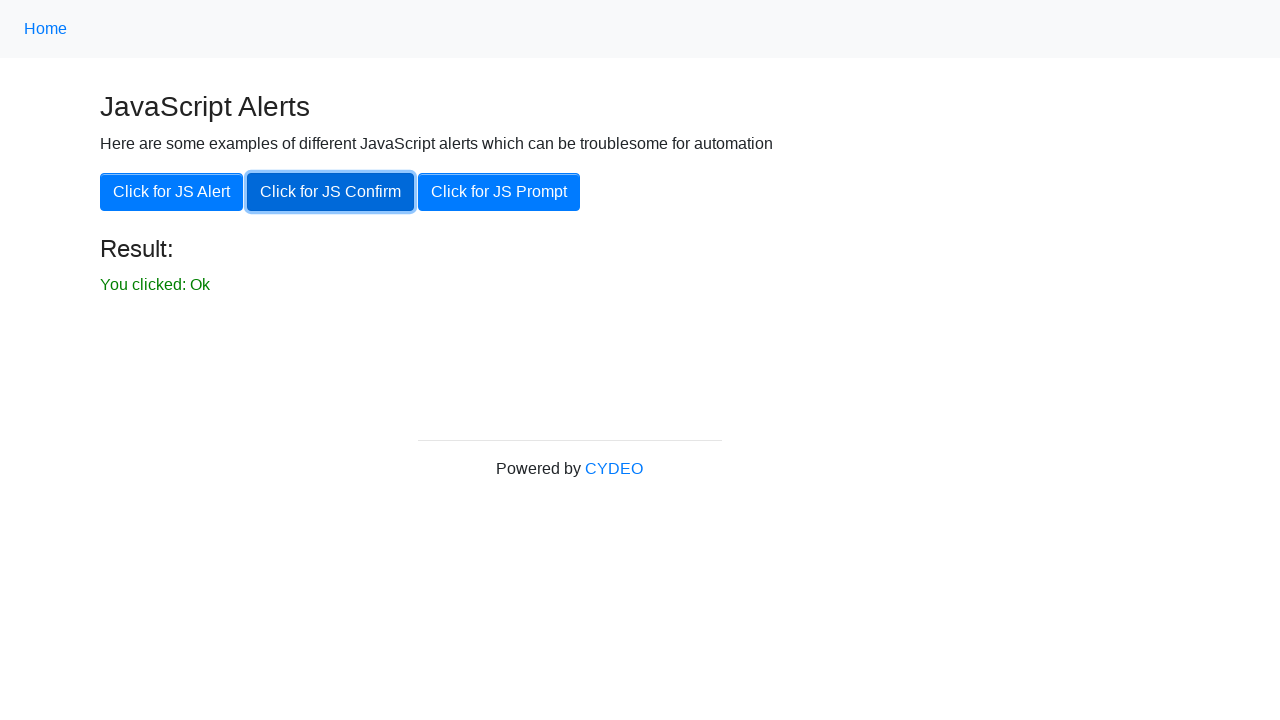

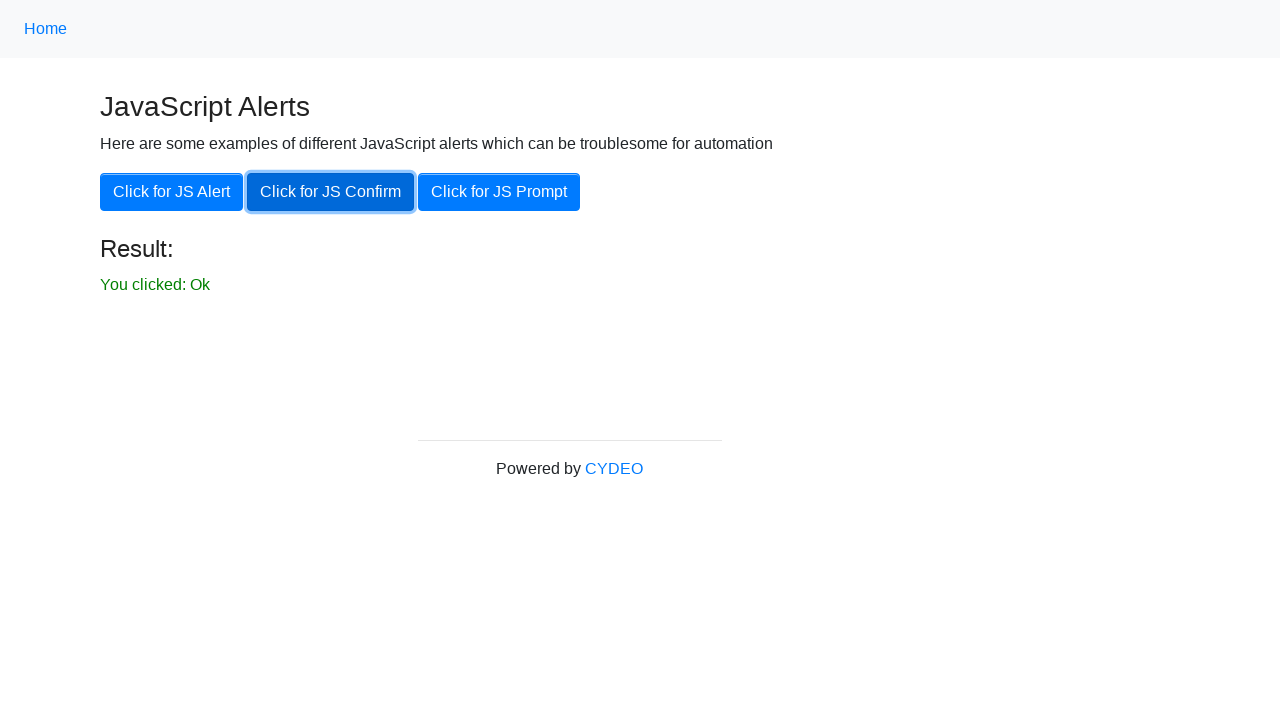